Tests accepting a JavaScript alert by clicking the first button, accepting the alert, and verifying the result message shows successful click confirmation.

Starting URL: https://testcenter.techproeducation.com/index.php?page=javascript-alerts

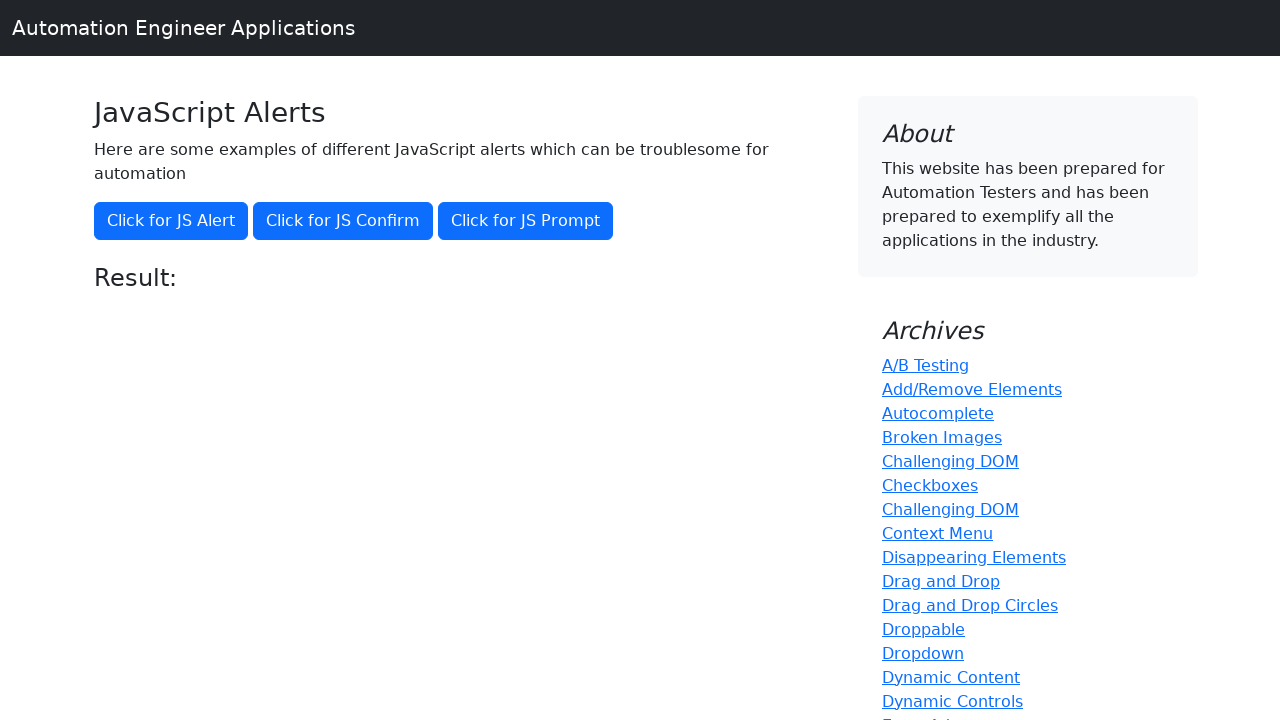

Clicked the 'Click for JS Alert' button to trigger JavaScript alert at (171, 221) on xpath=//*[text()='Click for JS Alert']
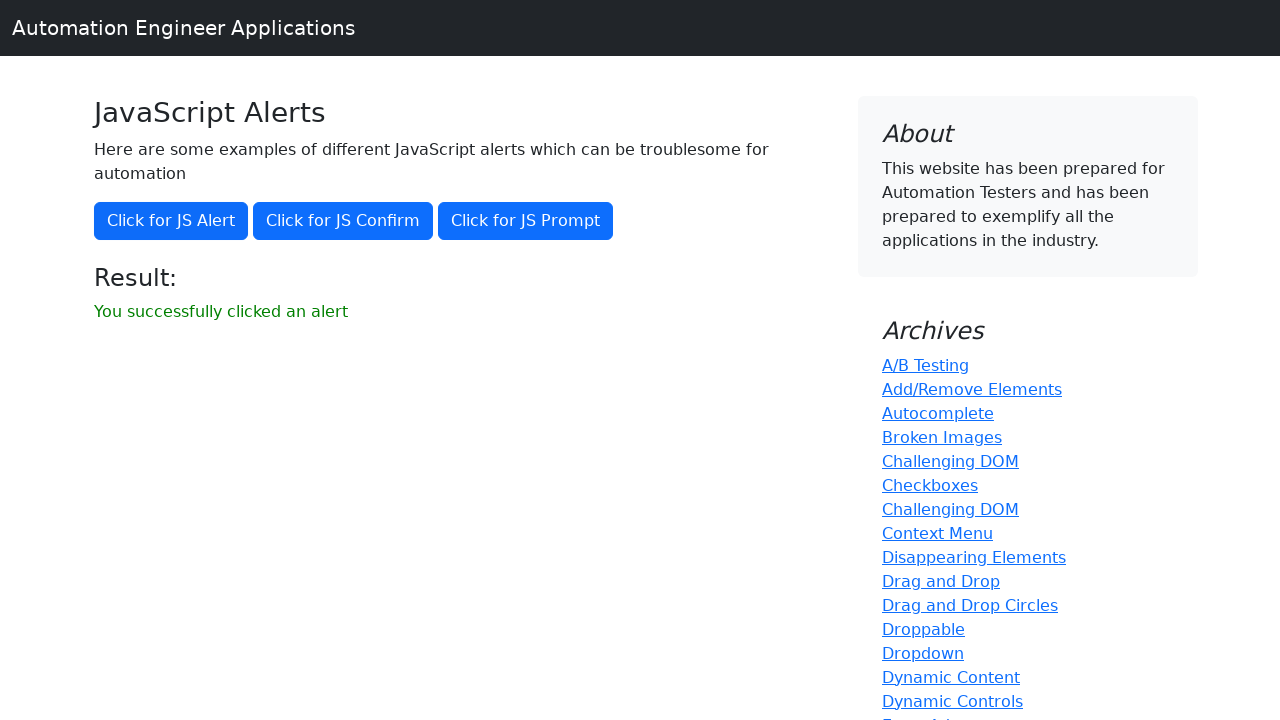

Set up dialog handler to accept alerts
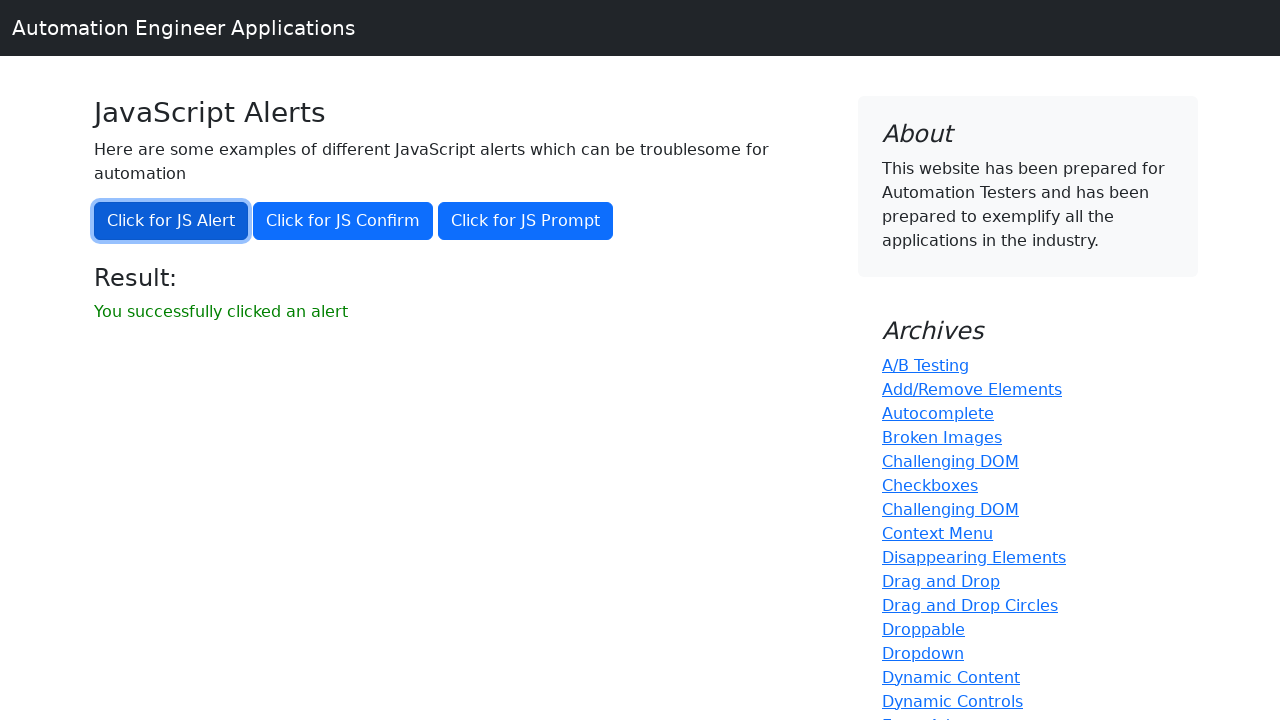

Clicked the 'Click for JS Alert' button again to trigger alert at (171, 221) on xpath=//*[text()='Click for JS Alert']
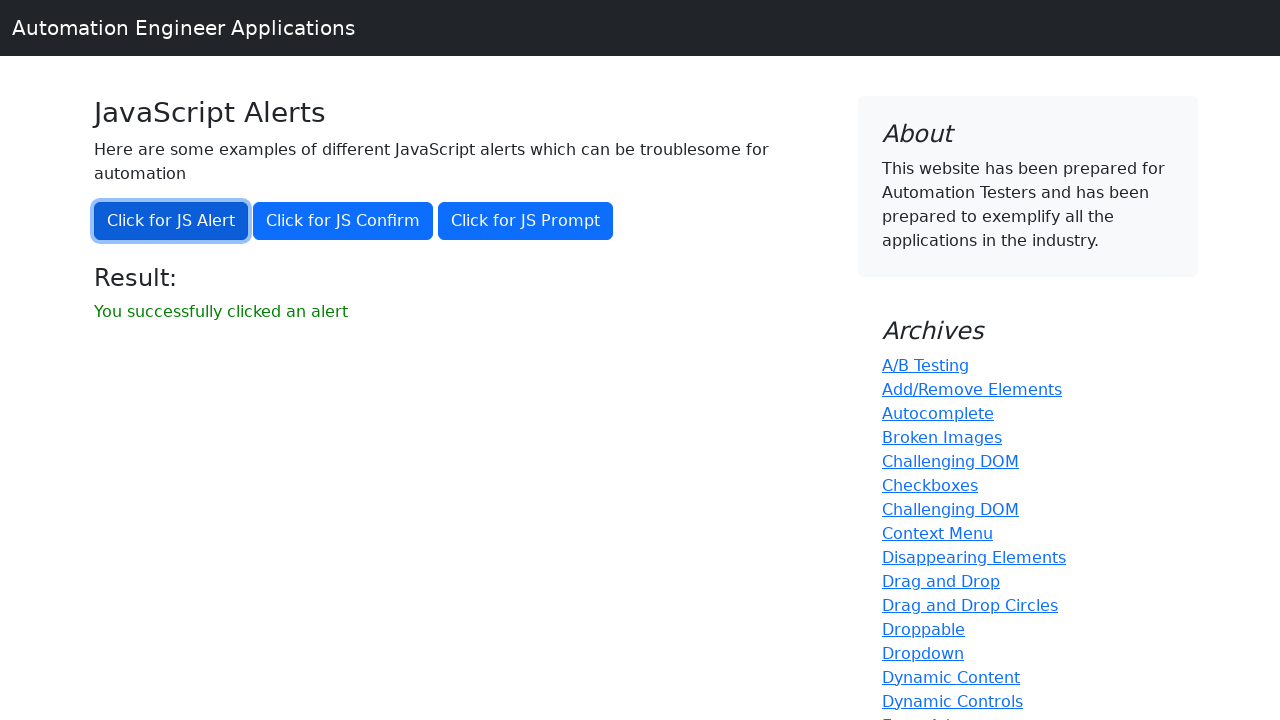

Result message element loaded on the page
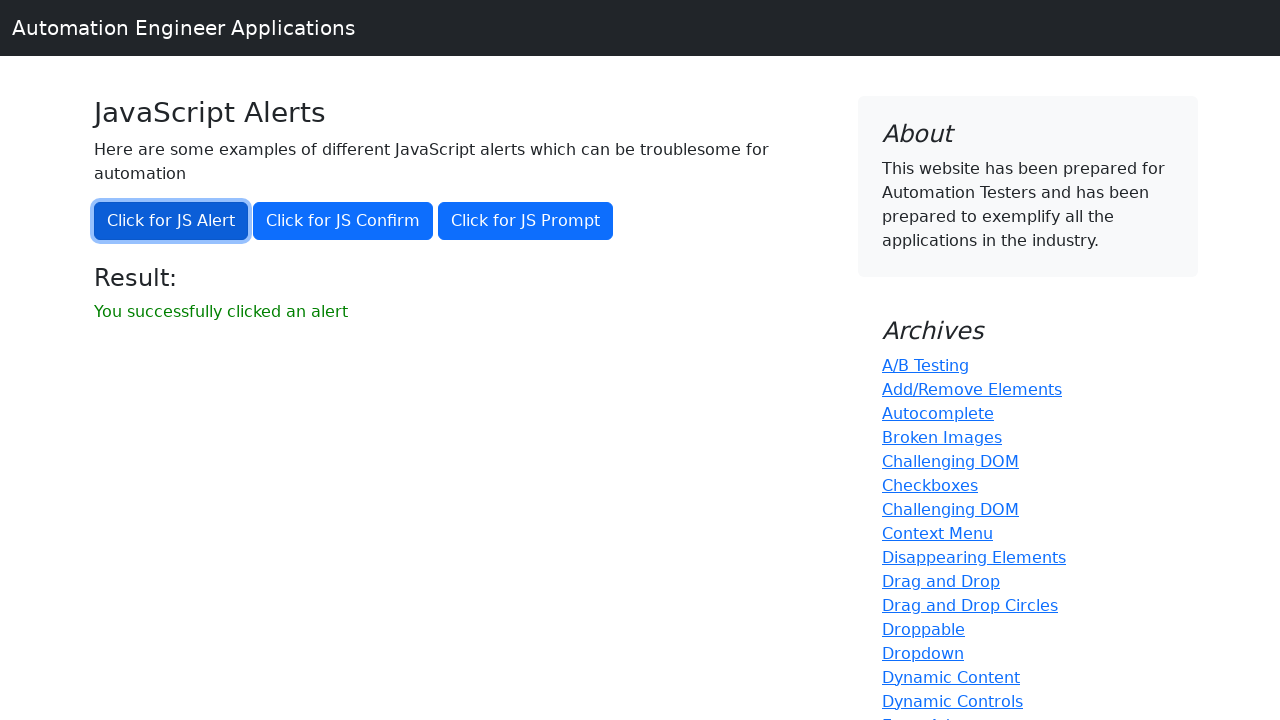

Retrieved result text: 'You successfully clicked an alert'
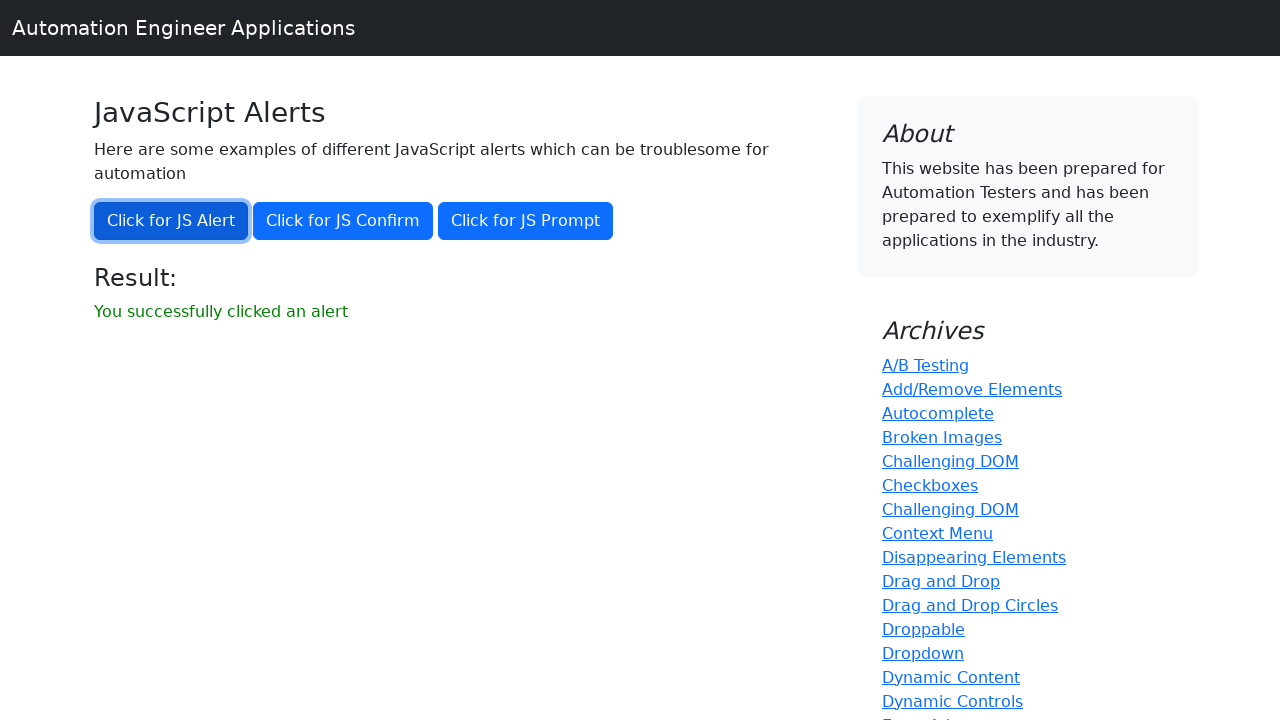

Verified result message matches expected text 'You successfully clicked an alert'
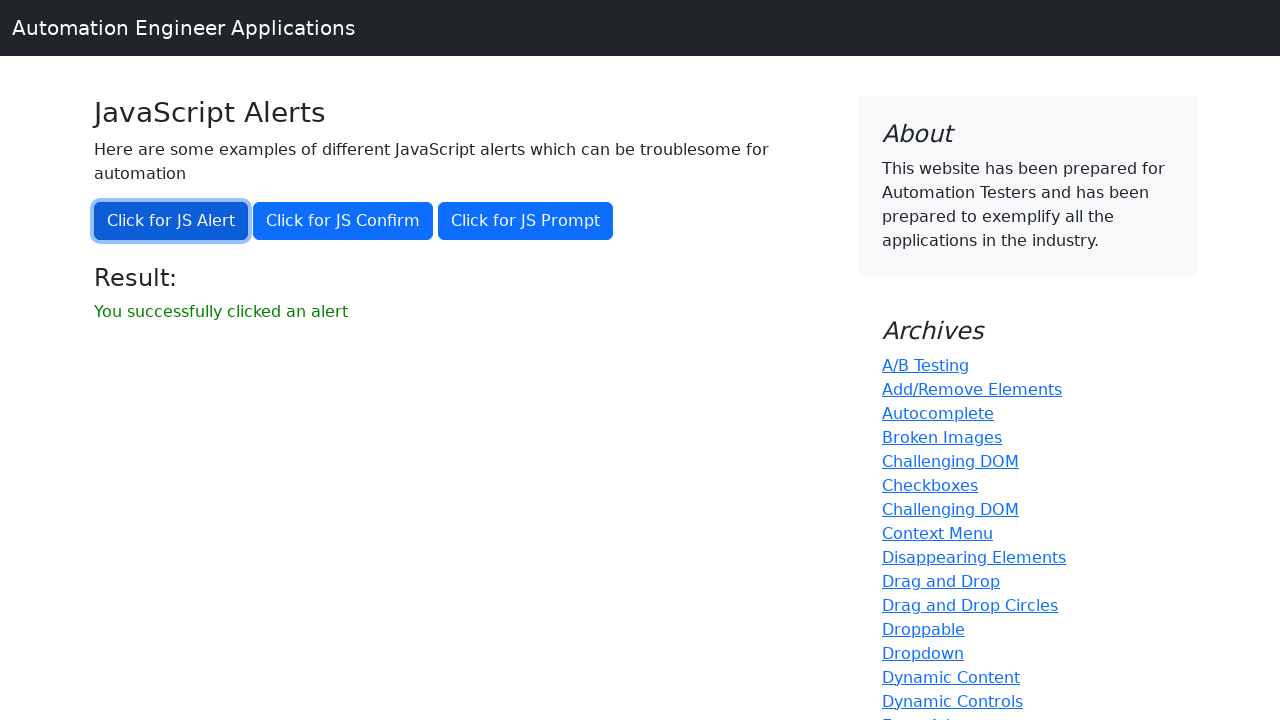

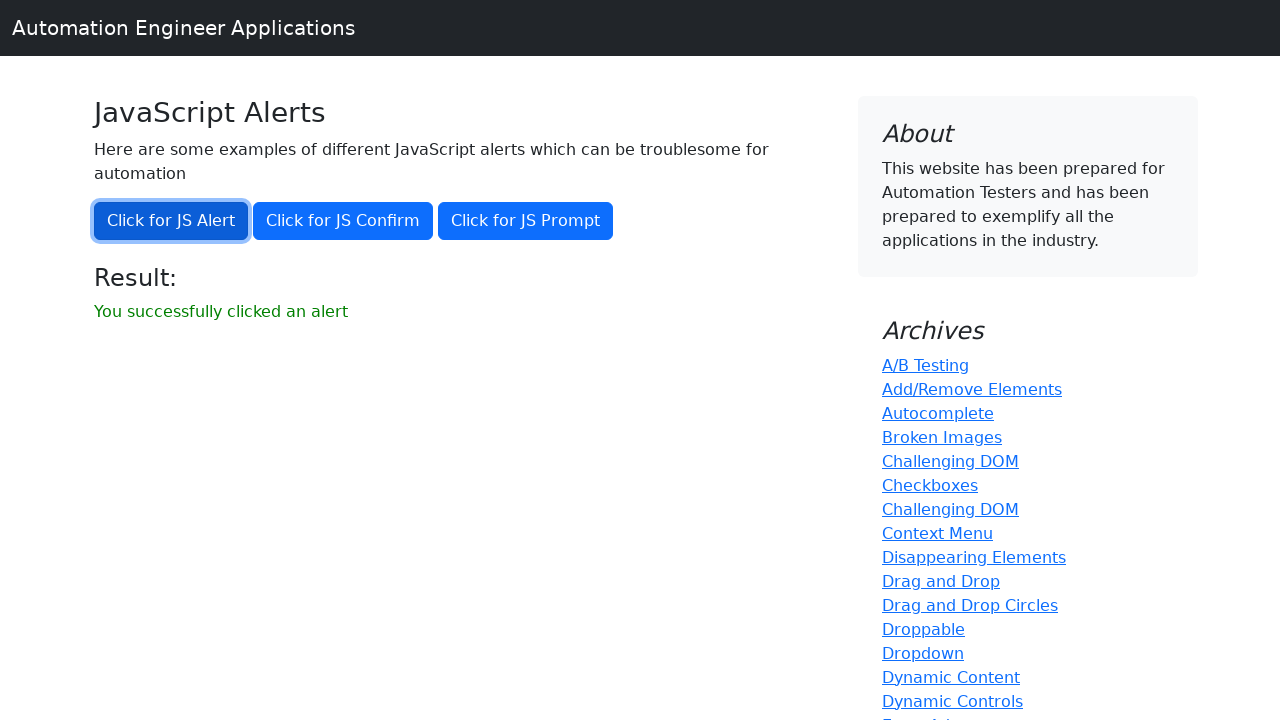